Navigates to the Demoblaze demo e-commerce website homepage and waits for the page to load

Starting URL: https://www.demoblaze.com/

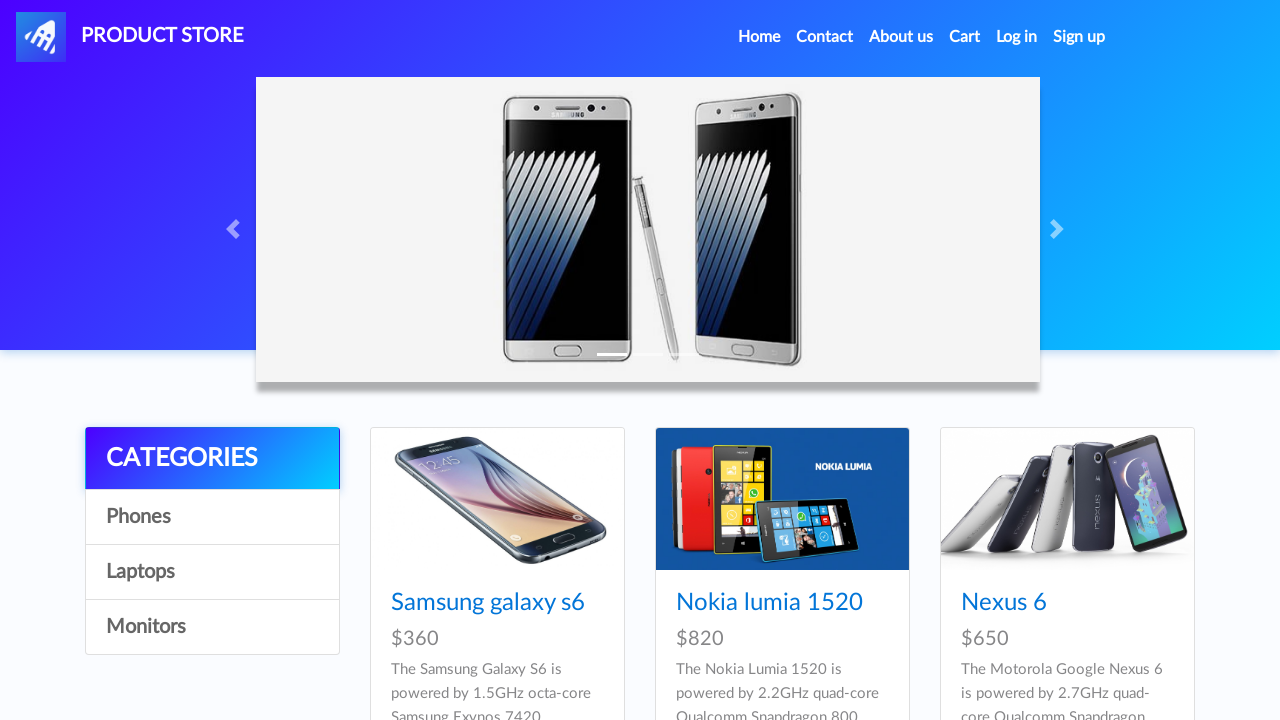

Navigated to Demoblaze homepage
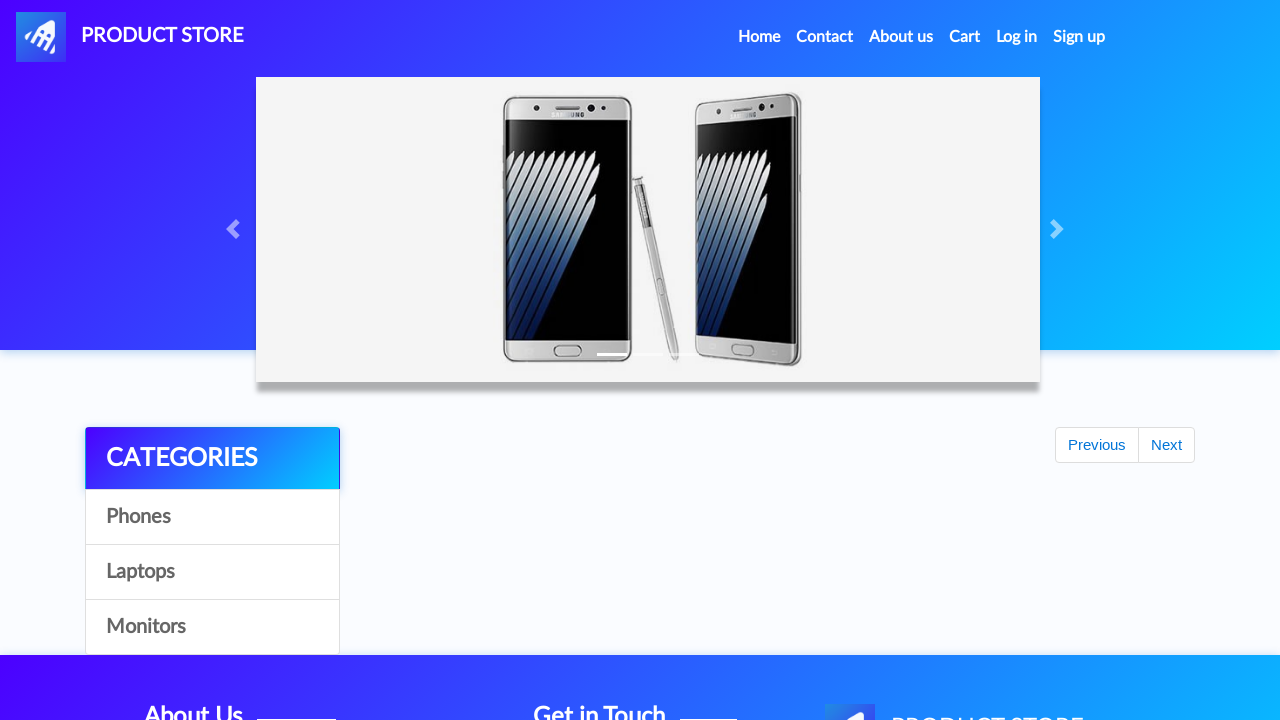

Navbar loaded successfully, page fully loaded
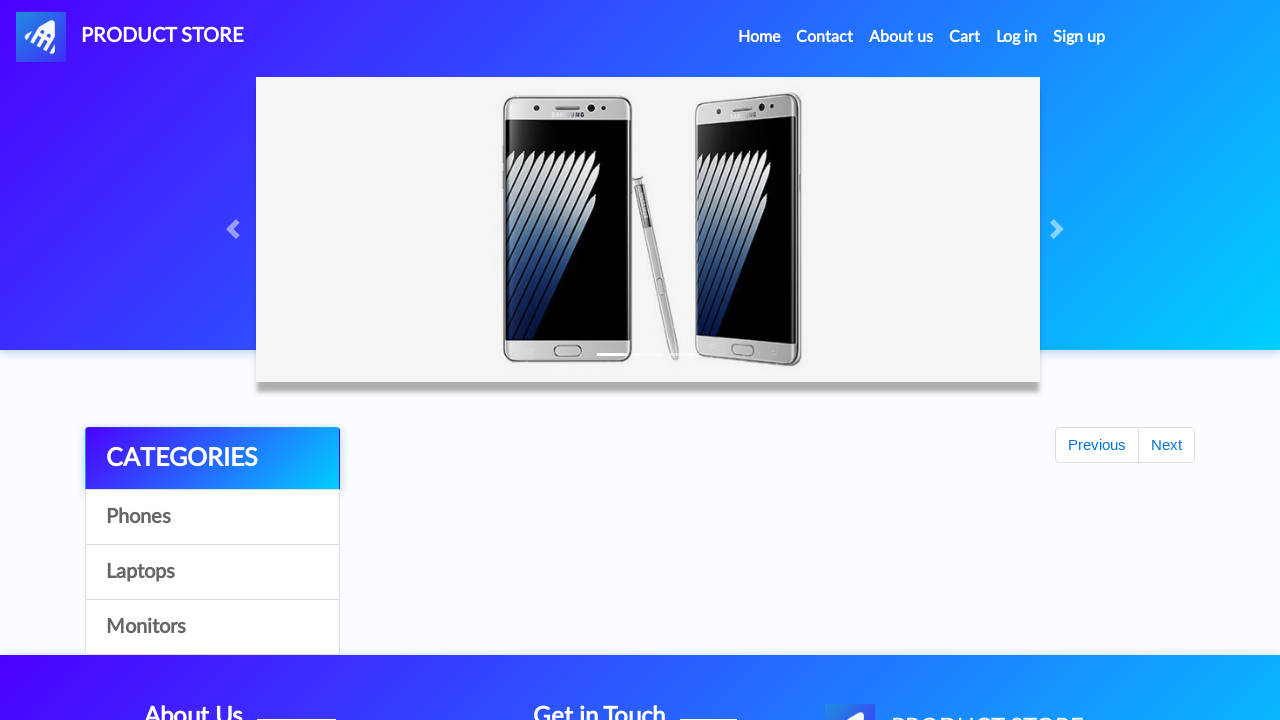

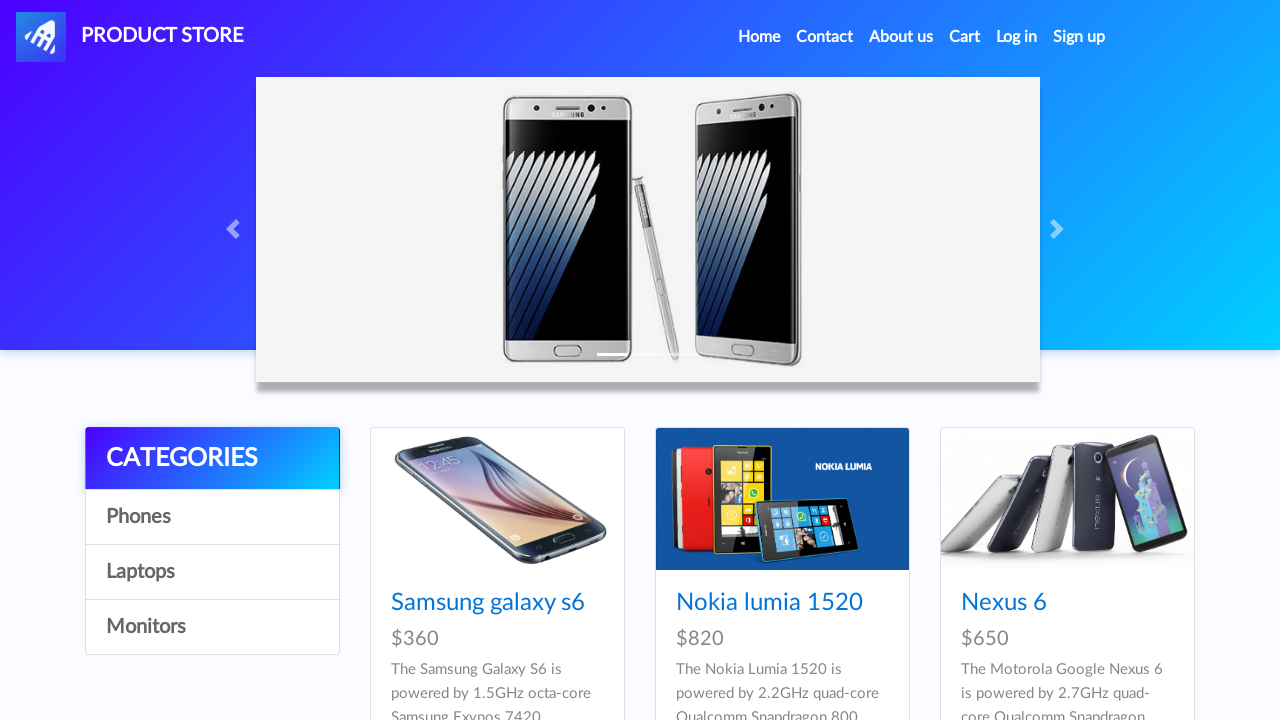